Navigates to the Ducati India homepage and verifies it loads successfully

Starting URL: https://www.ducati.com/in/en/home

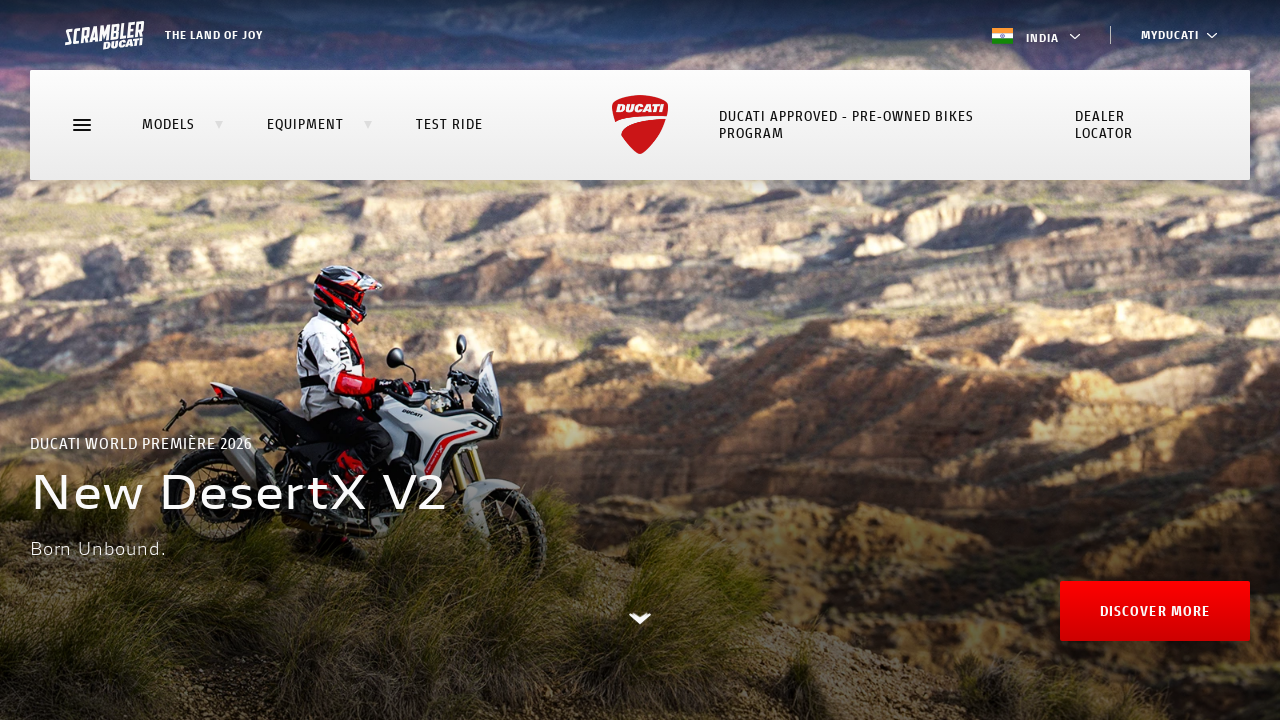

Waited for page to reach network idle state
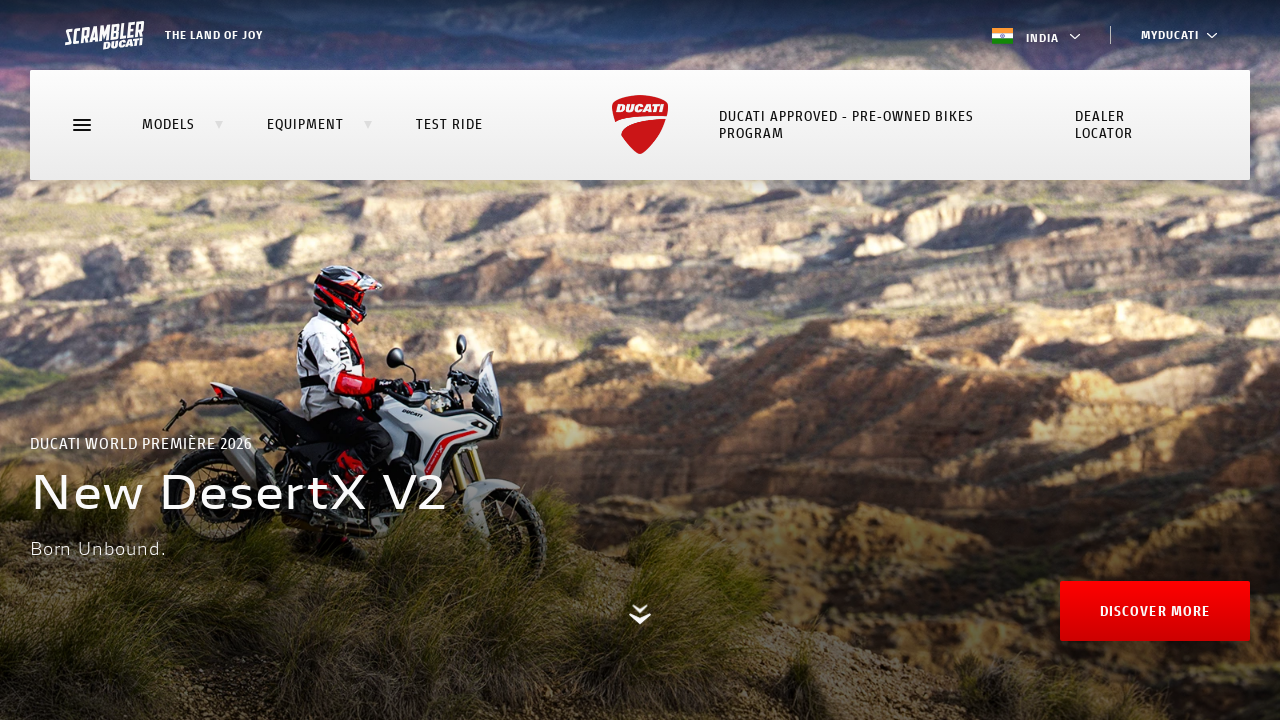

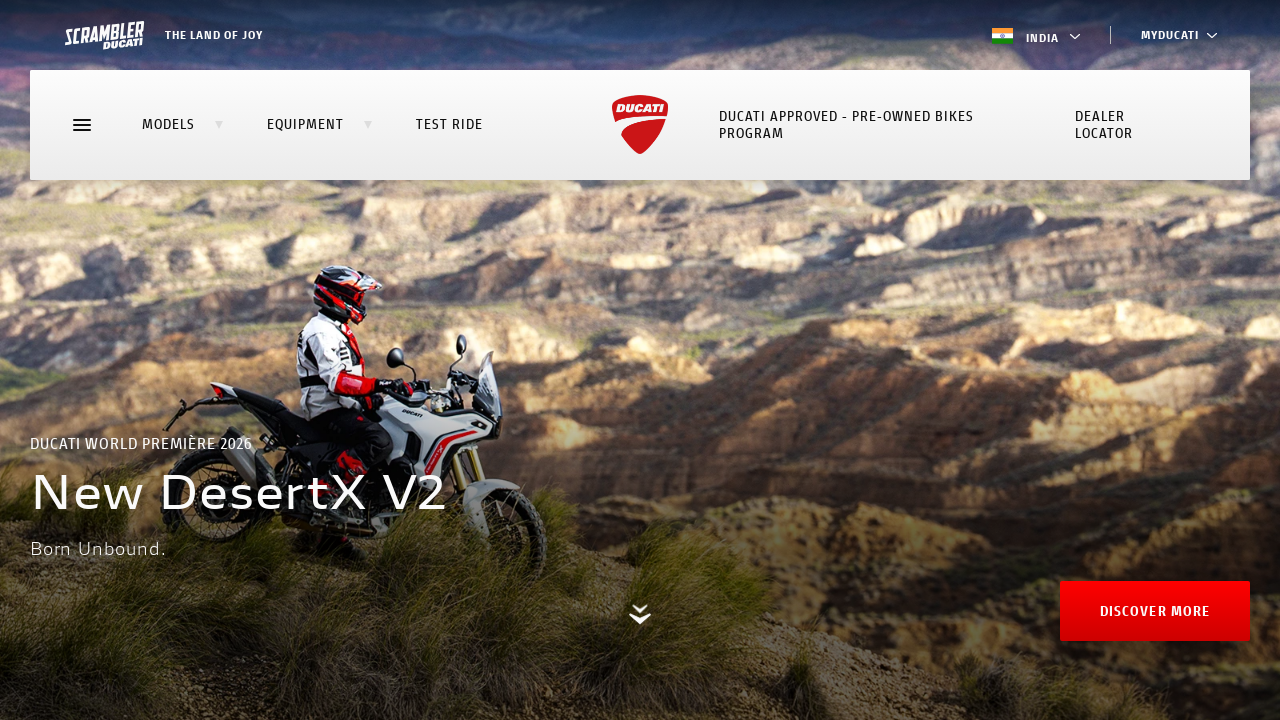